Clicks on the Registration link in the footer and verifies the registration page opens

Starting URL: http://intershop5.skillbox.ru/

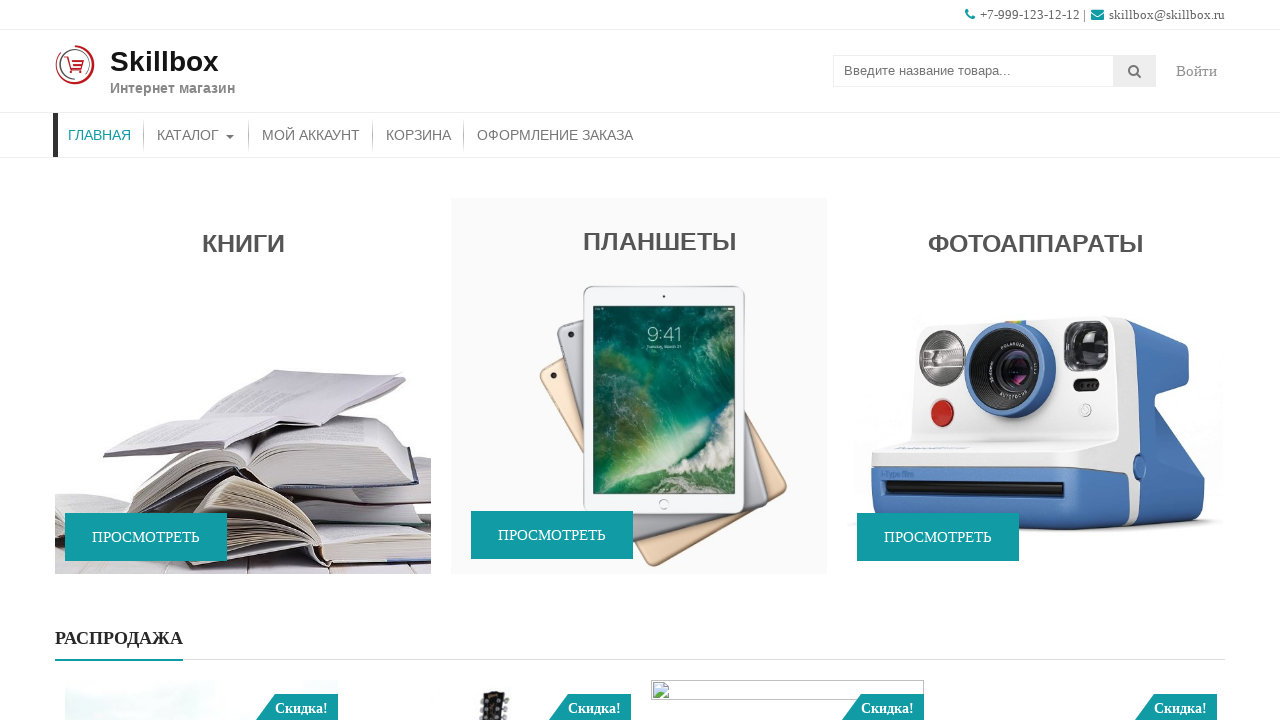

Clicked Registration link in footer at (705, 550) on .top-footer-block [href$='register/']
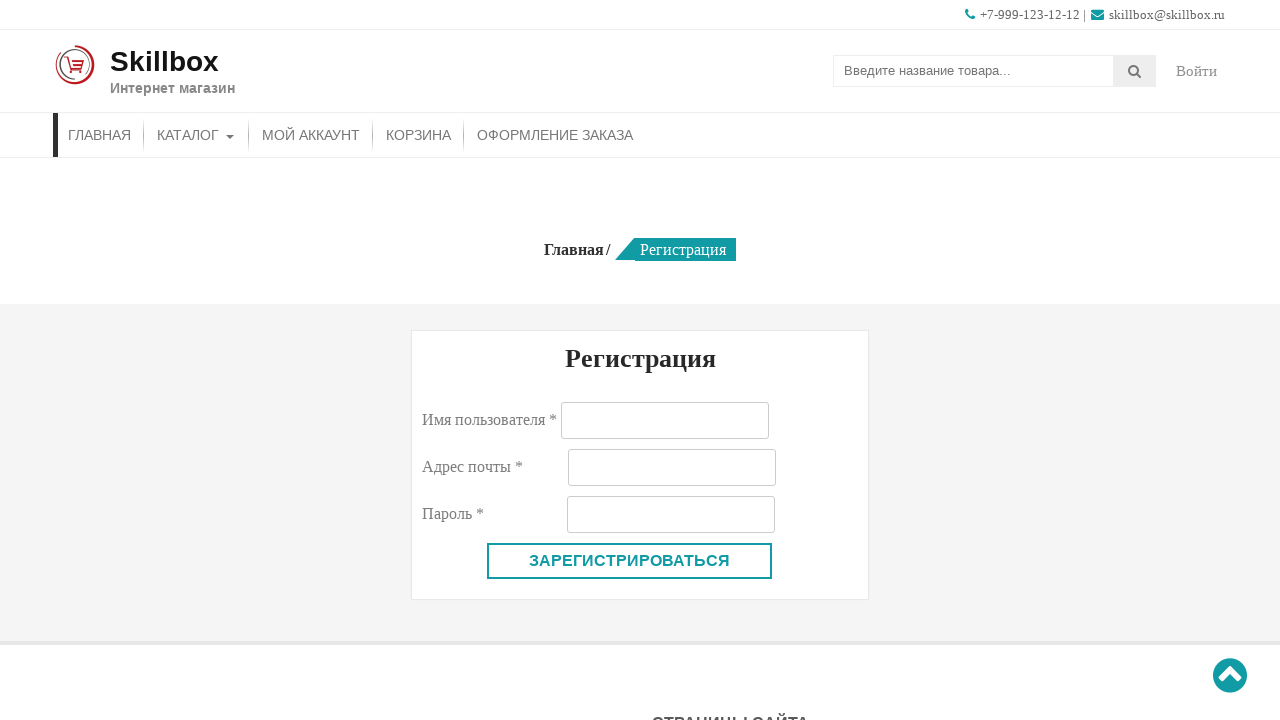

Registration page loaded successfully
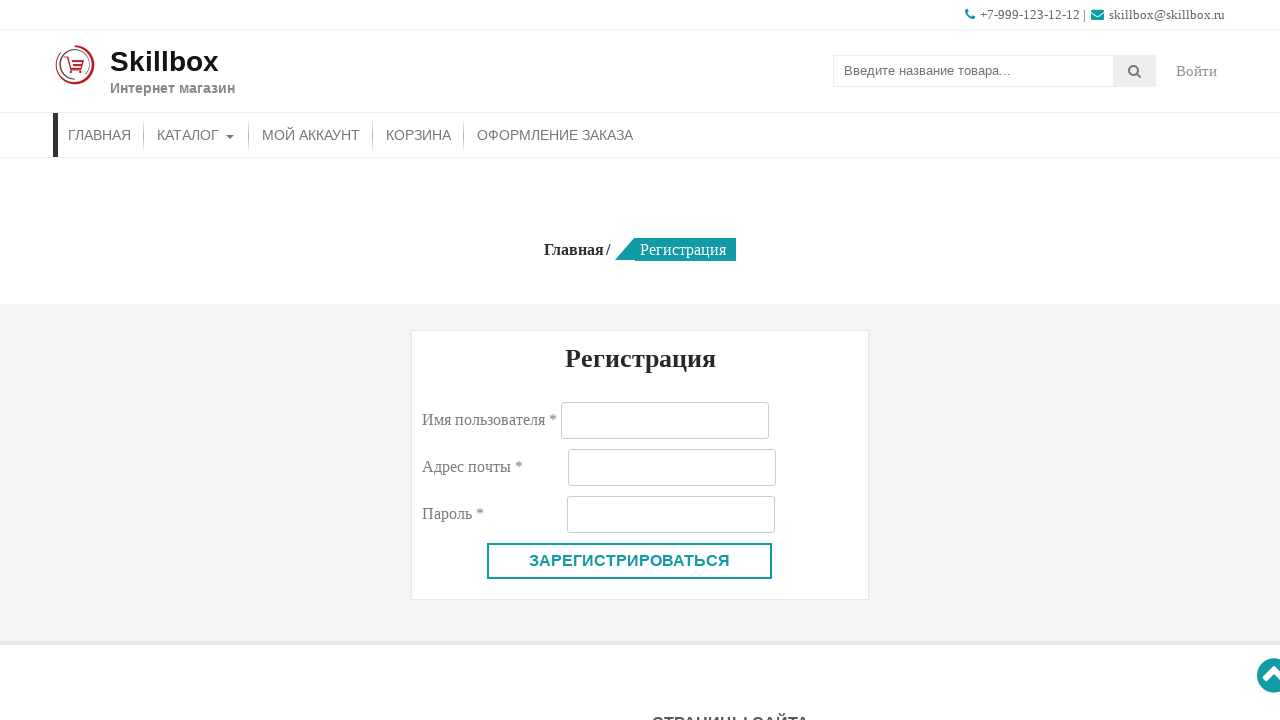

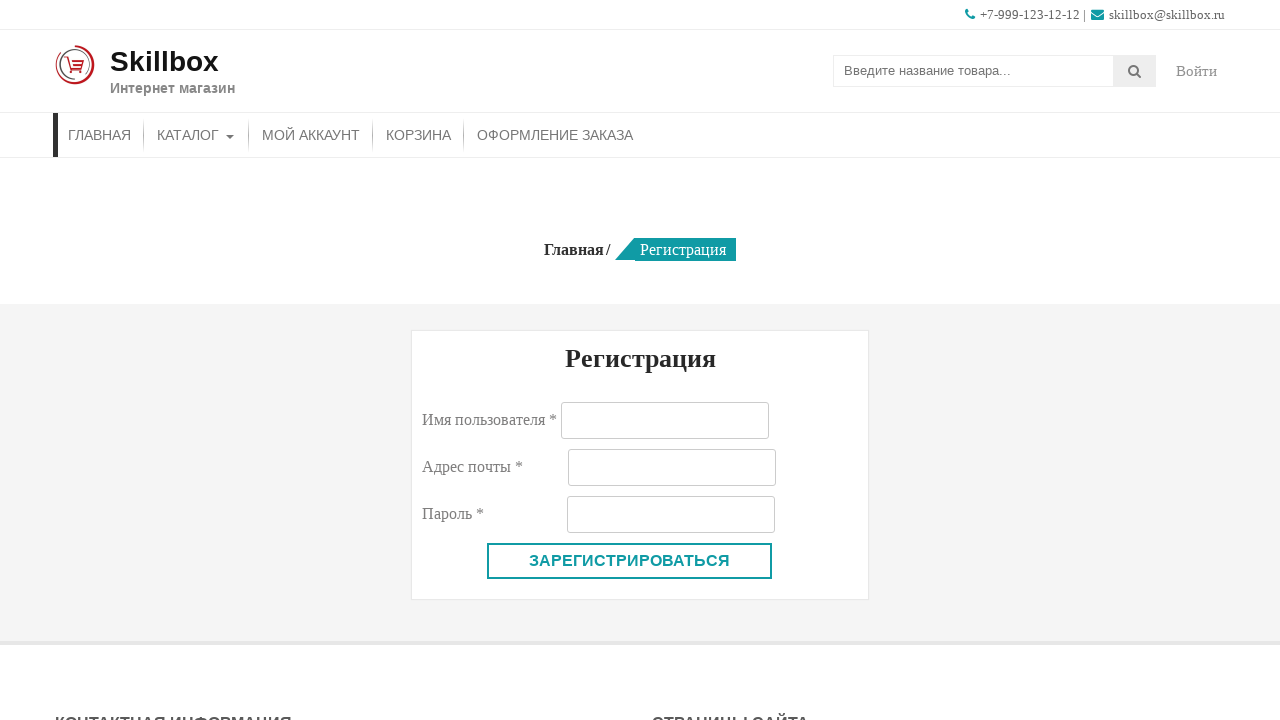